Tests form submission within an iframe by clearing default values, entering new first and last names, and submitting the form

Starting URL: https://www.w3schools.com/html/tryit.asp?filename=tryhtml_form_submit

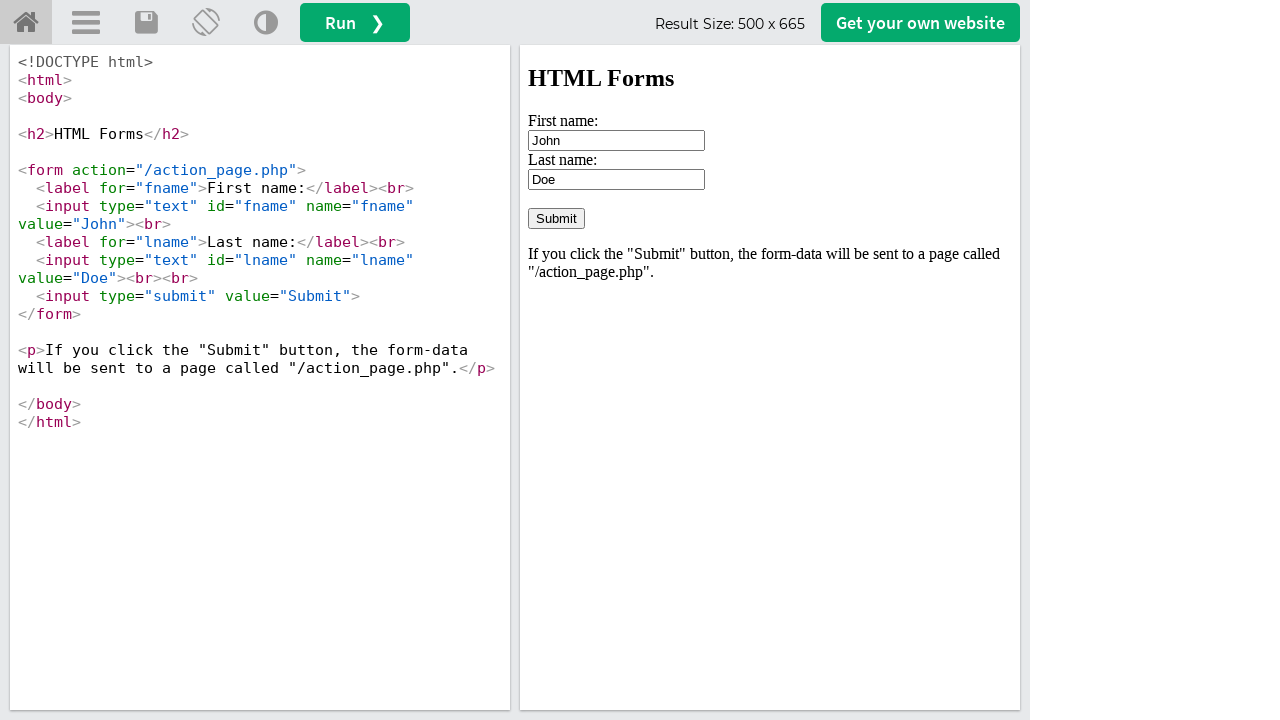

Located iframe containing the form
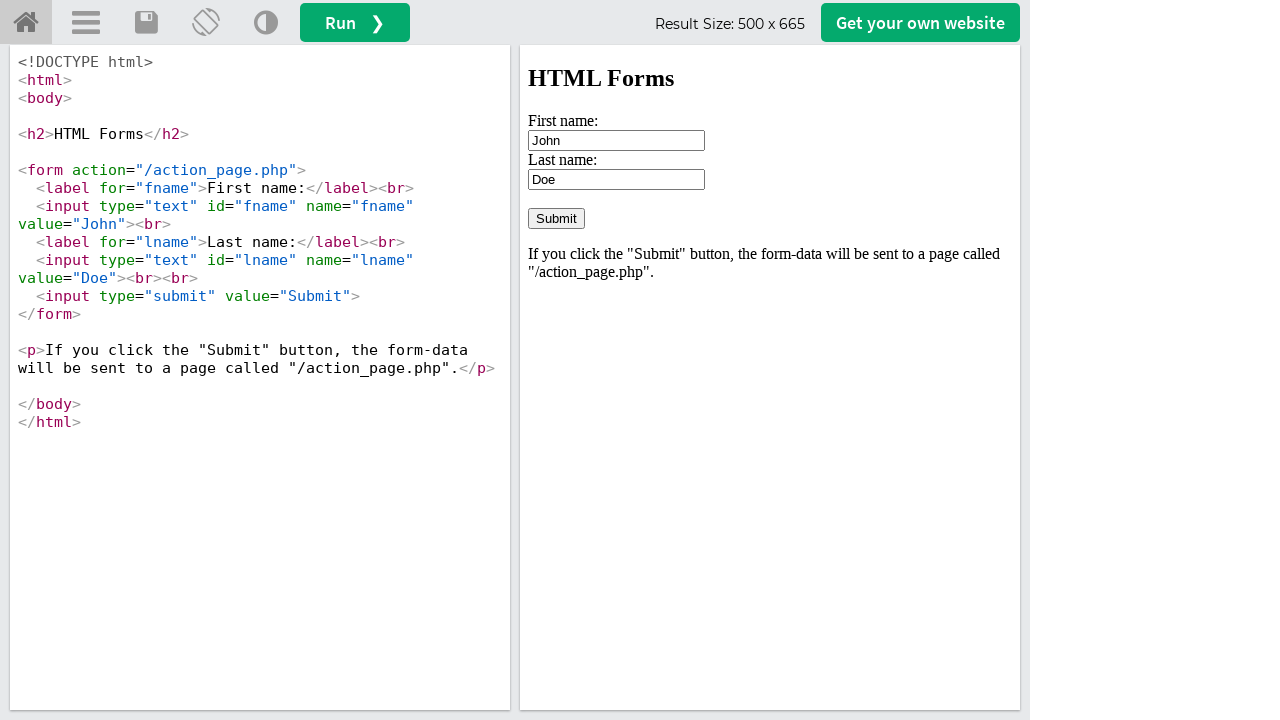

Cleared default first name value 'John' on iframe#iframeResult >> internal:control=enter-frame >> input[value='John']
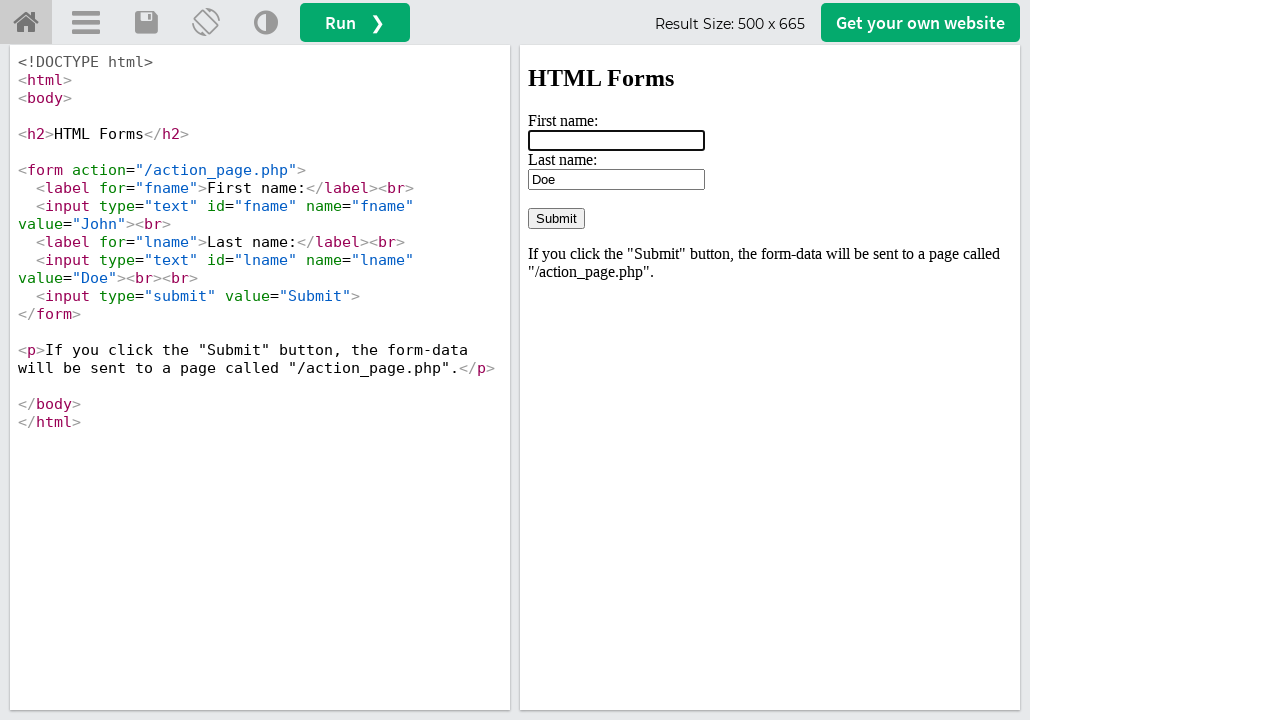

Entered 'Hasan' in first name field on iframe#iframeResult >> internal:control=enter-frame >> input[name='fname']
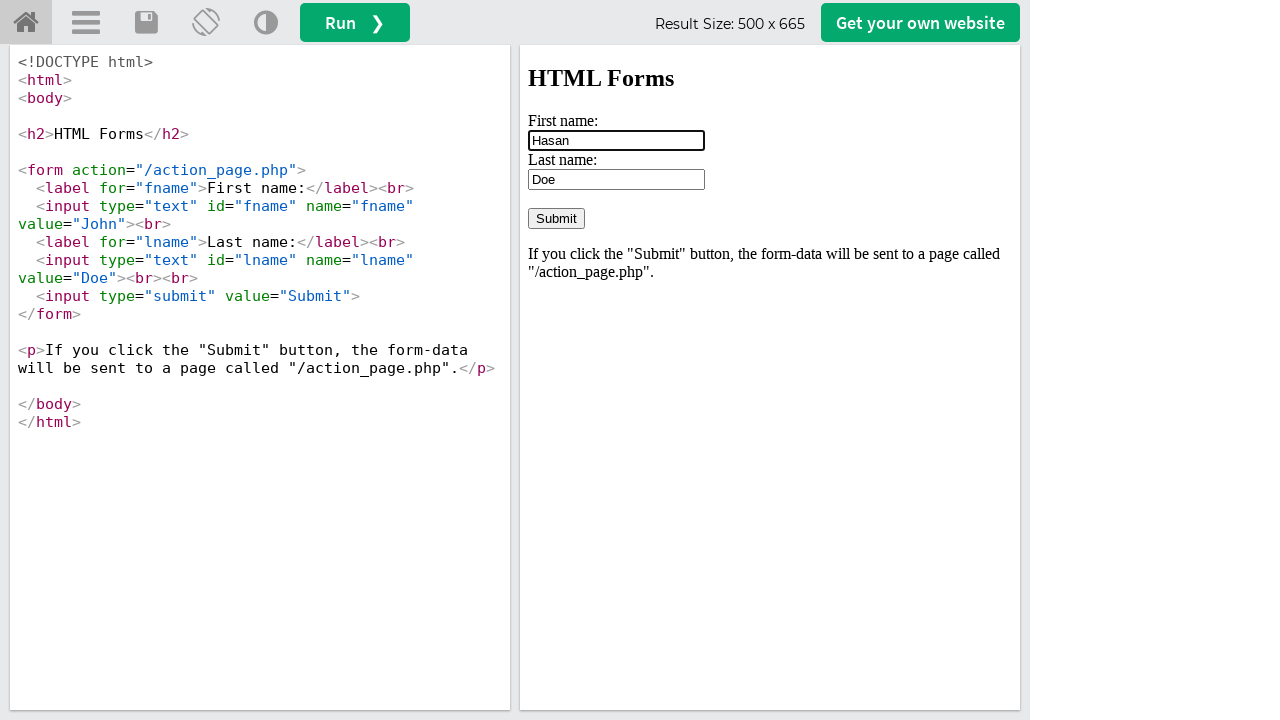

Cleared default last name value 'Doe' on iframe#iframeResult >> internal:control=enter-frame >> input[value='Doe']
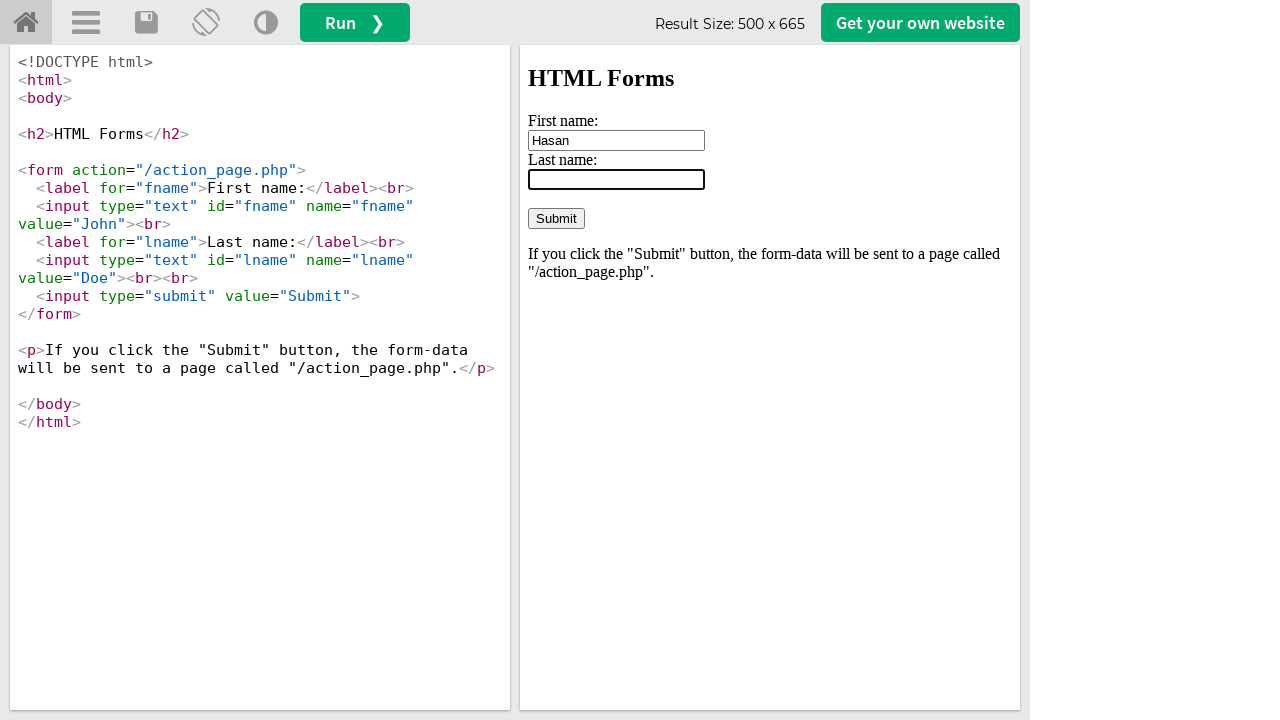

Entered 'Vai' in last name field on iframe#iframeResult >> internal:control=enter-frame >> input[name='lname']
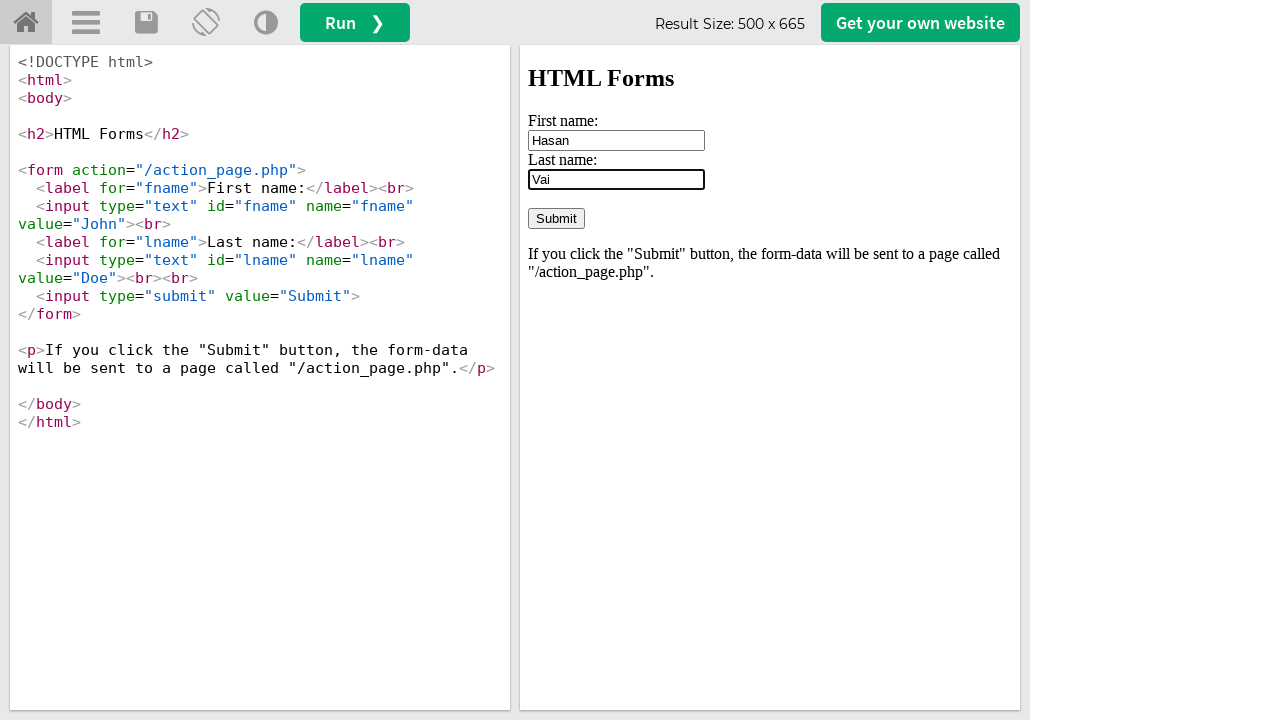

Clicked Submit button to submit the form at (556, 218) on iframe#iframeResult >> internal:control=enter-frame >> input[value='Submit']
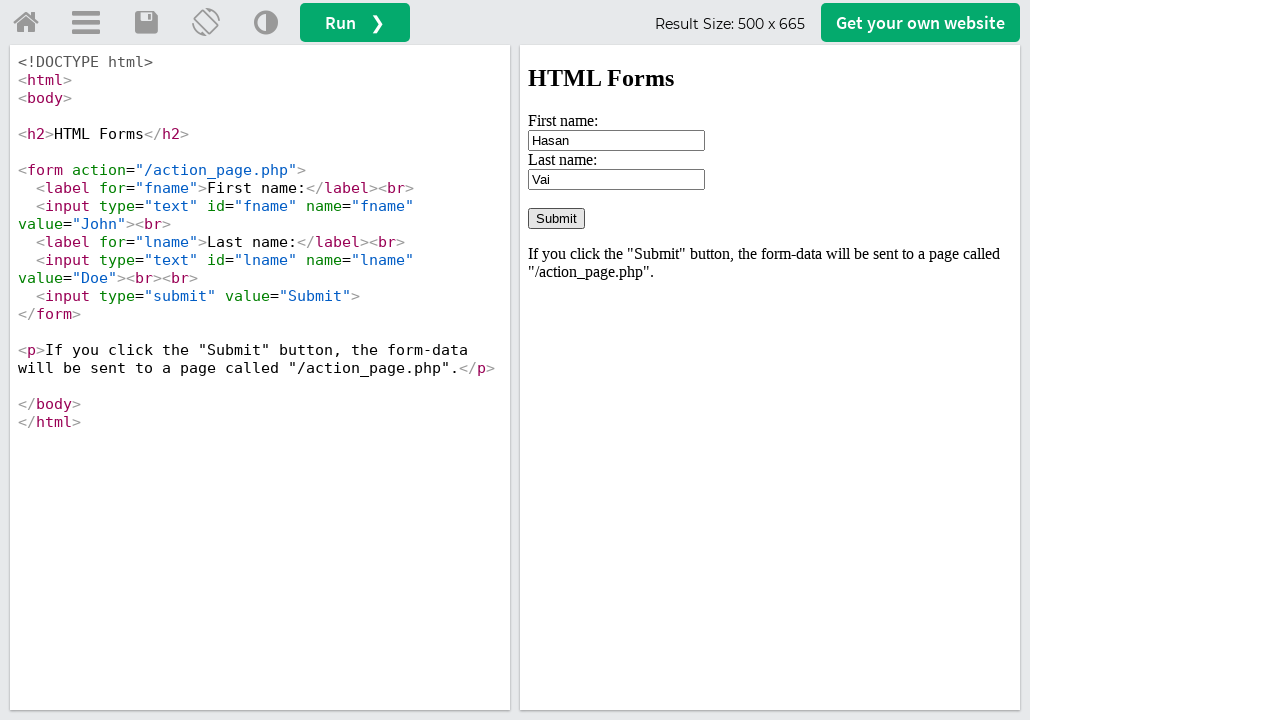

Form submission completed after waiting 2000ms
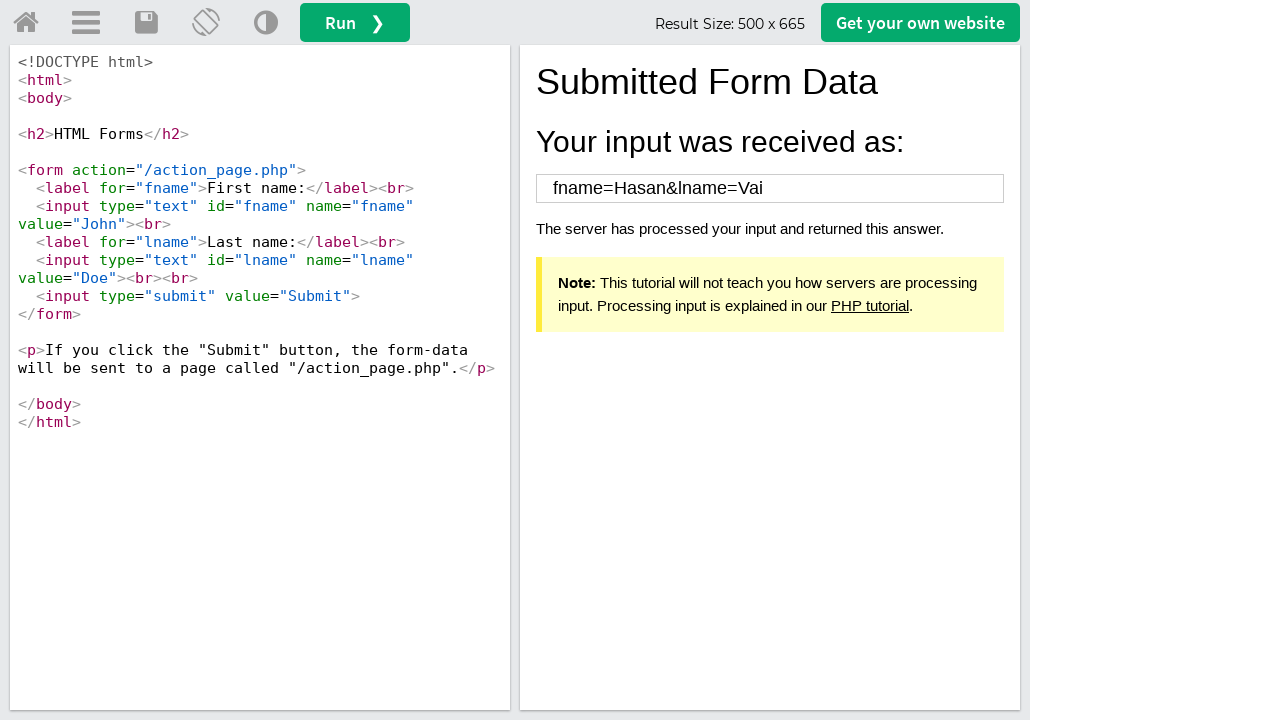

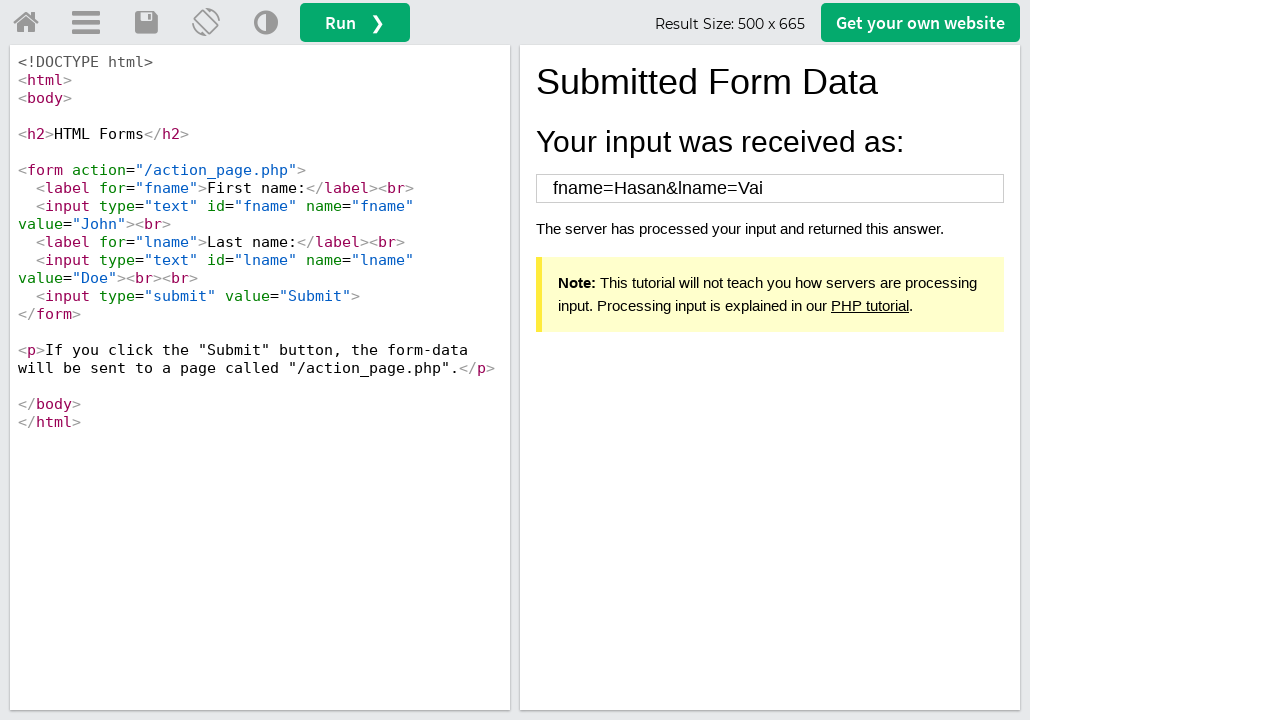